Navigates to the Sainsbury's groceries page and waits for it to load

Starting URL: https://www.sainsburys.co.uk/gol-ui/groceries

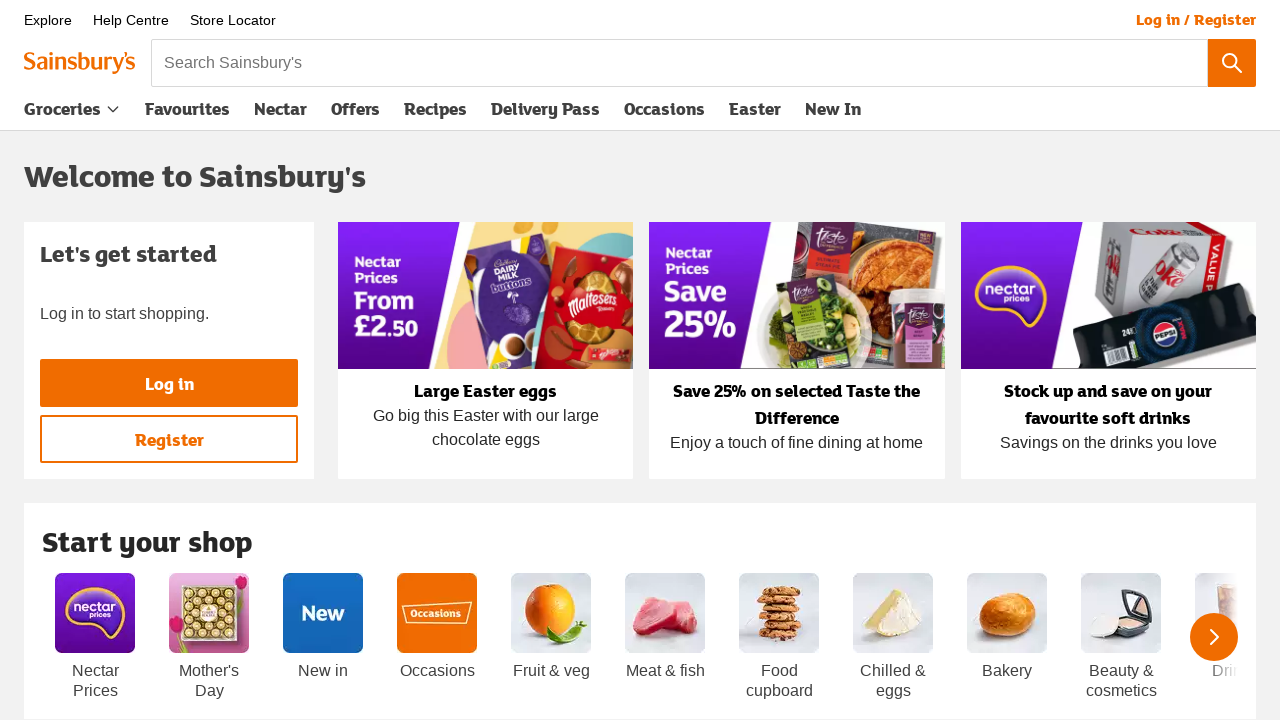

Navigated to Sainsbury's groceries page
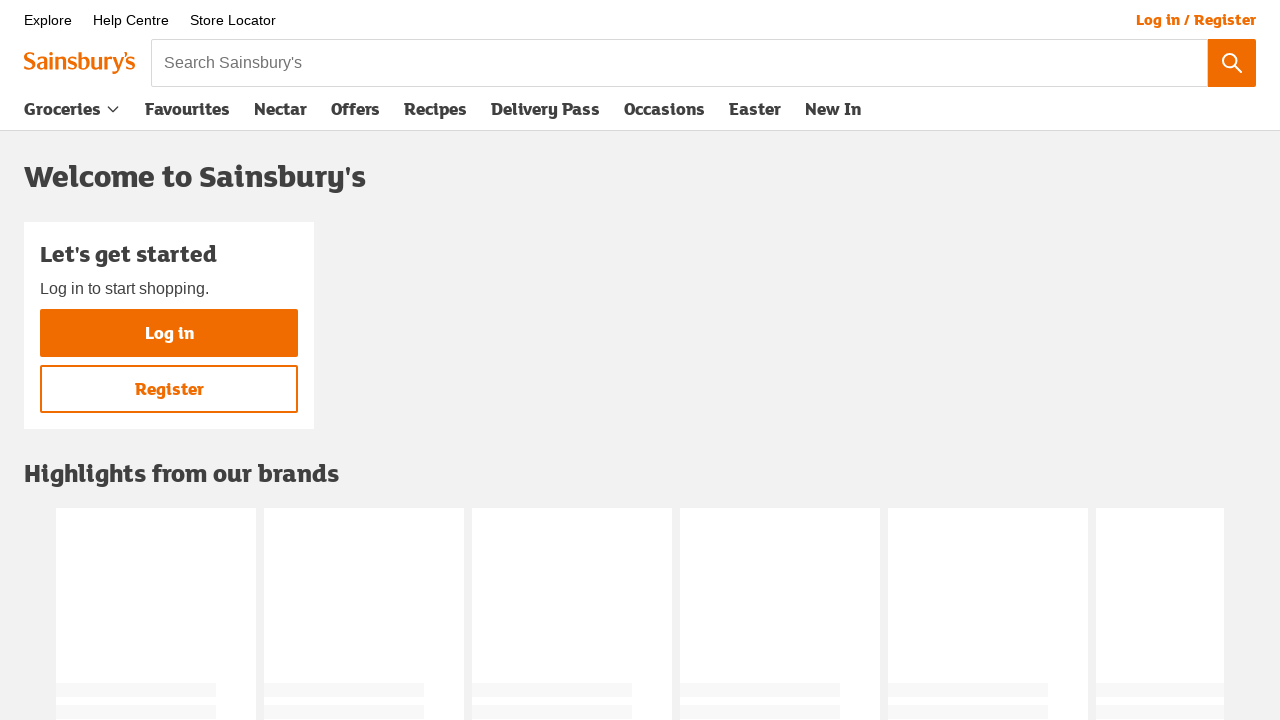

Page DOM content loaded
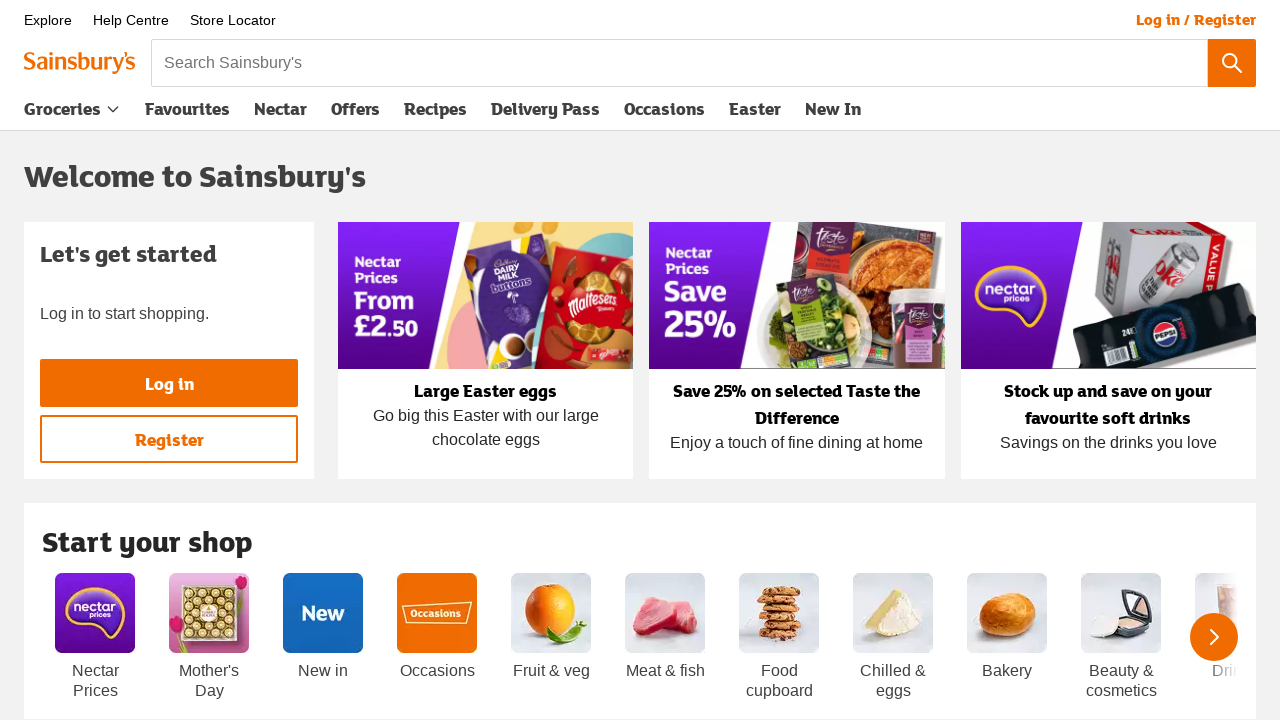

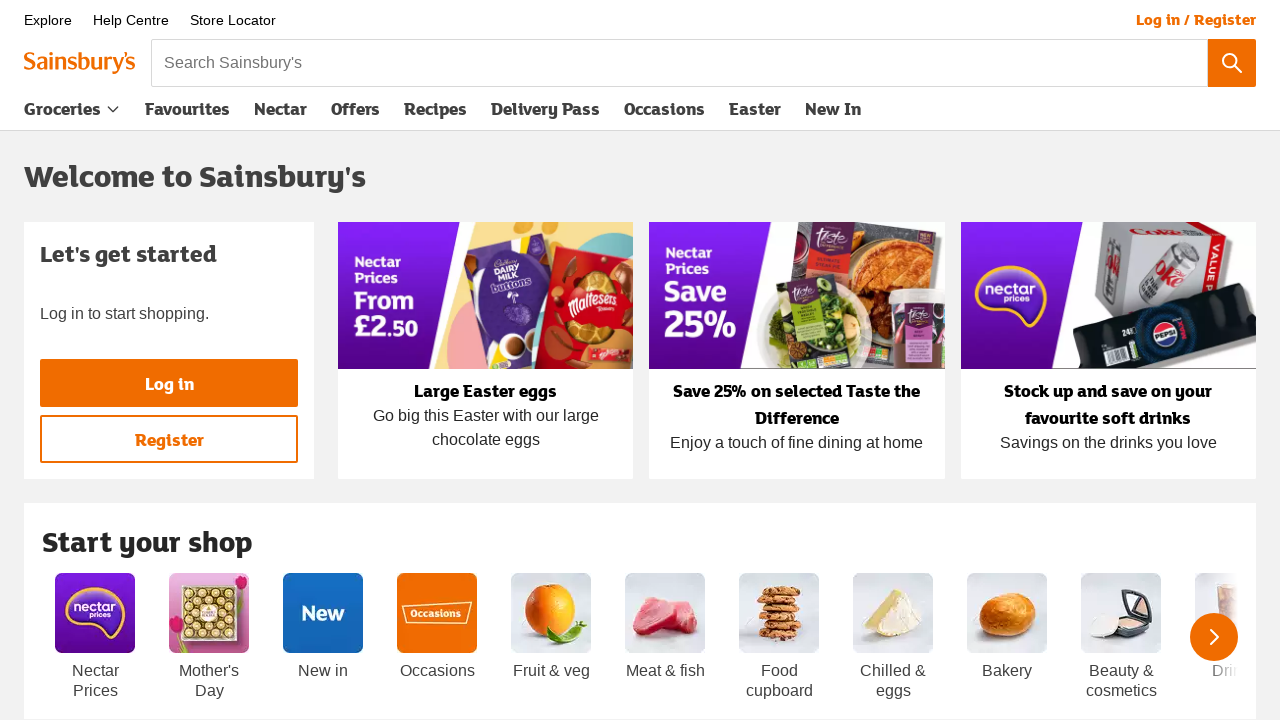